Tests the Mega Menu Mobile section links by clicking each item and verifying the correct page loads

Starting URL: https://ecommerce-playground.lambdatest.io/

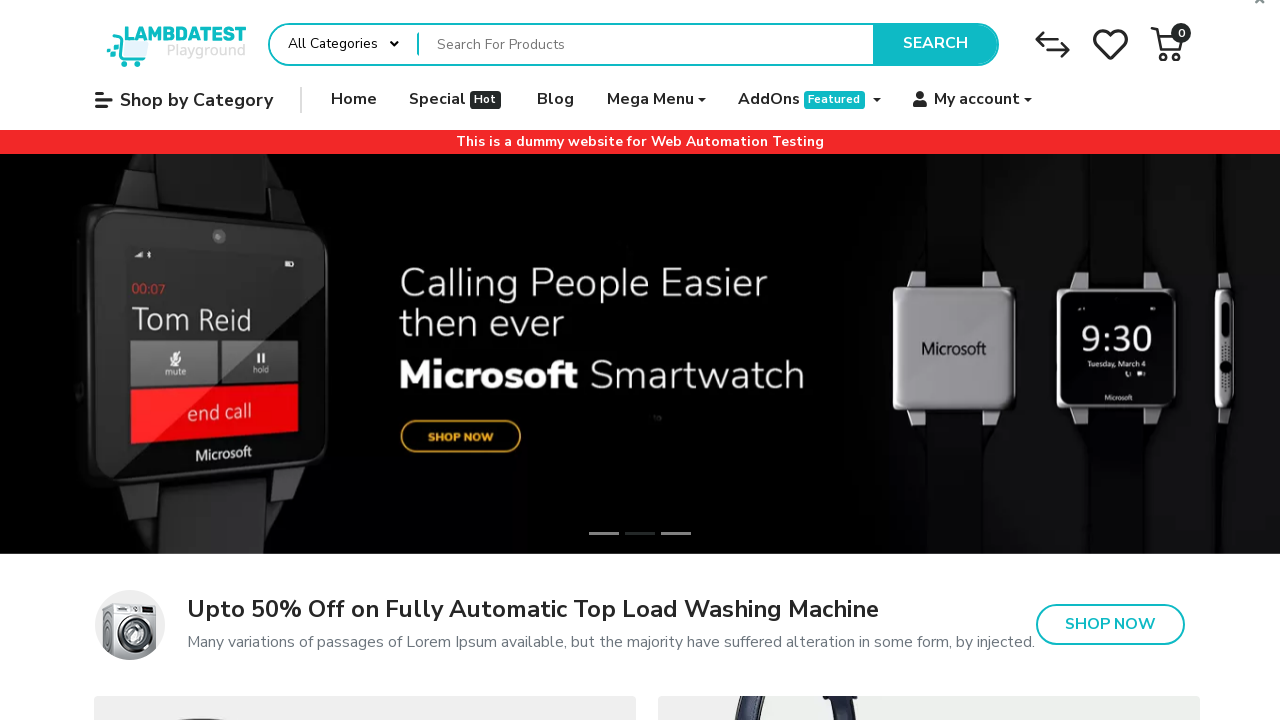

Hovered over Mega Menu button to open mobile menu at (656, 100) on internal:role=button[name="Mega Menu"i]
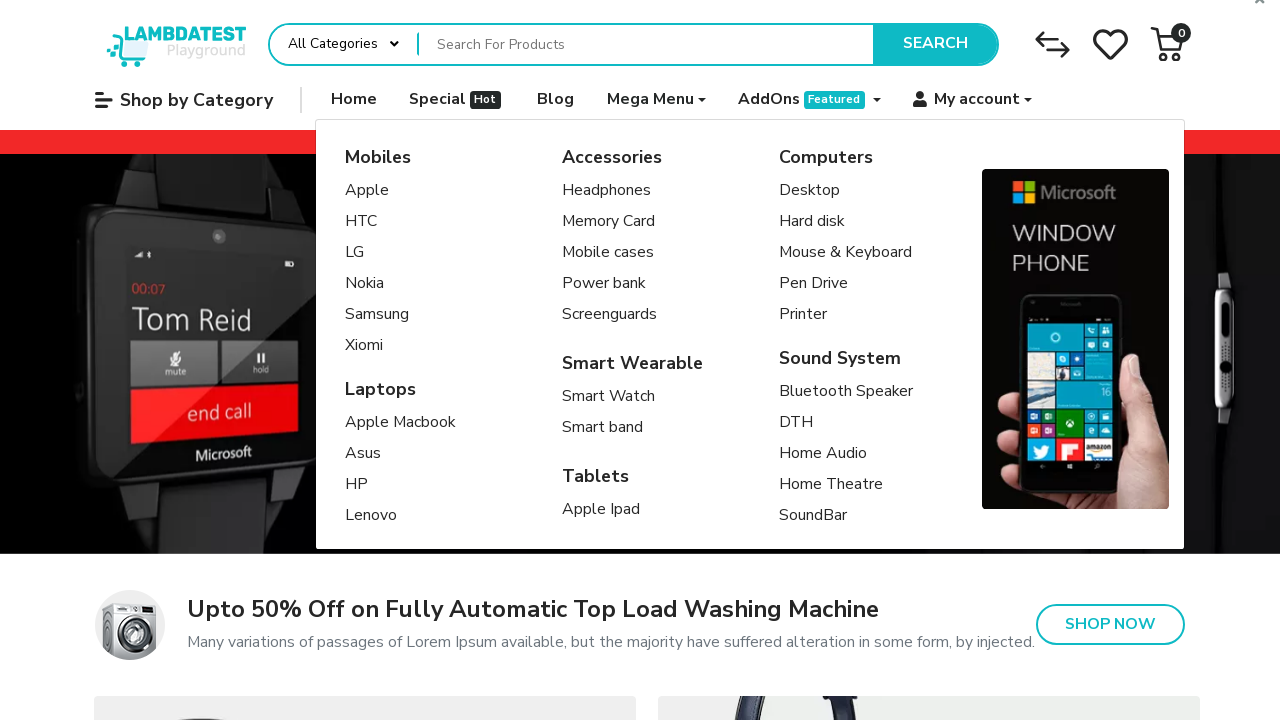

Retrieved text content from mobile menu item 1: '
Apple
'
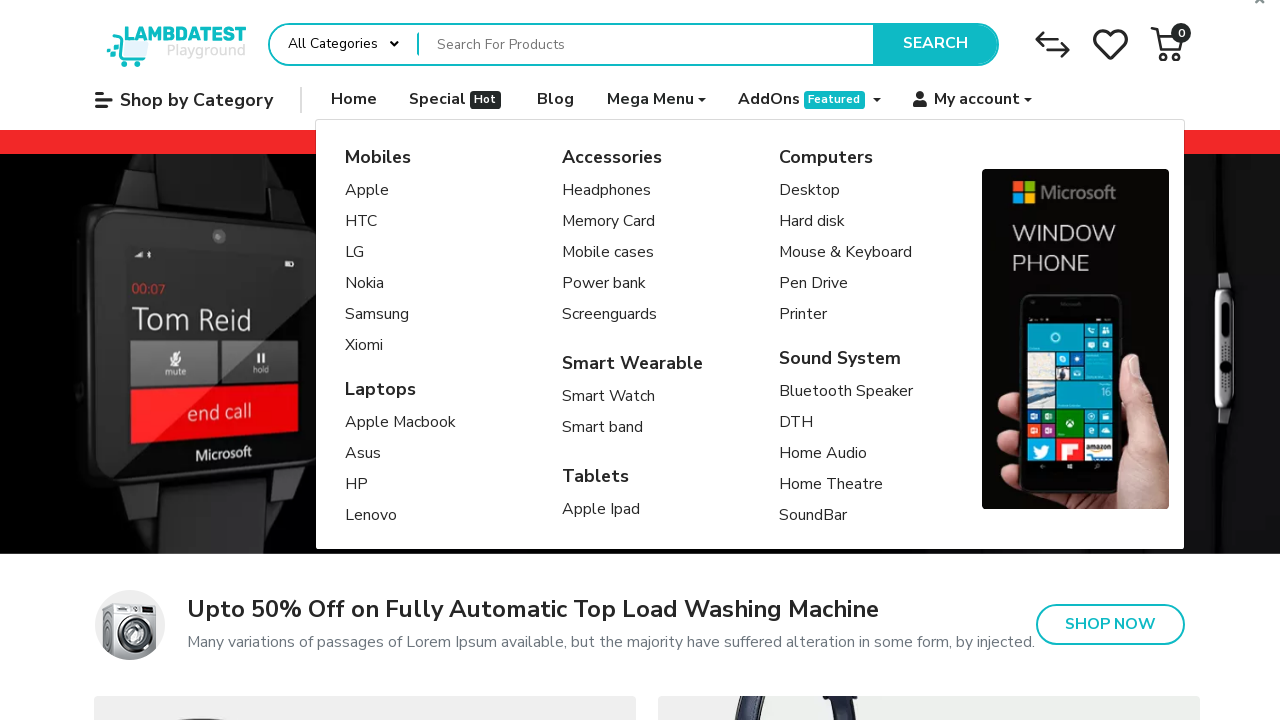

Clicked mobile menu item '
Apple
' at (377, 191) on //h3[text()[contains(.,"Mobiles")]]/../div/ul/li/a >> nth=0
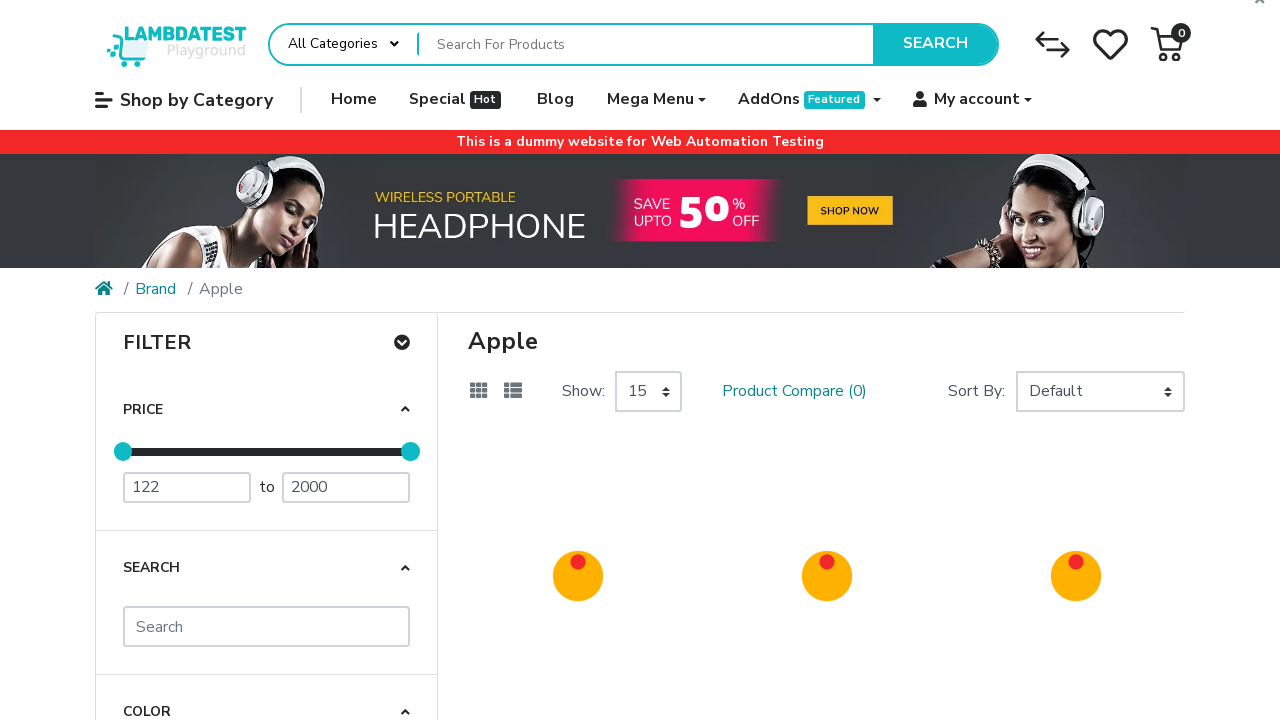

Verified page heading '
Apple
' is visible
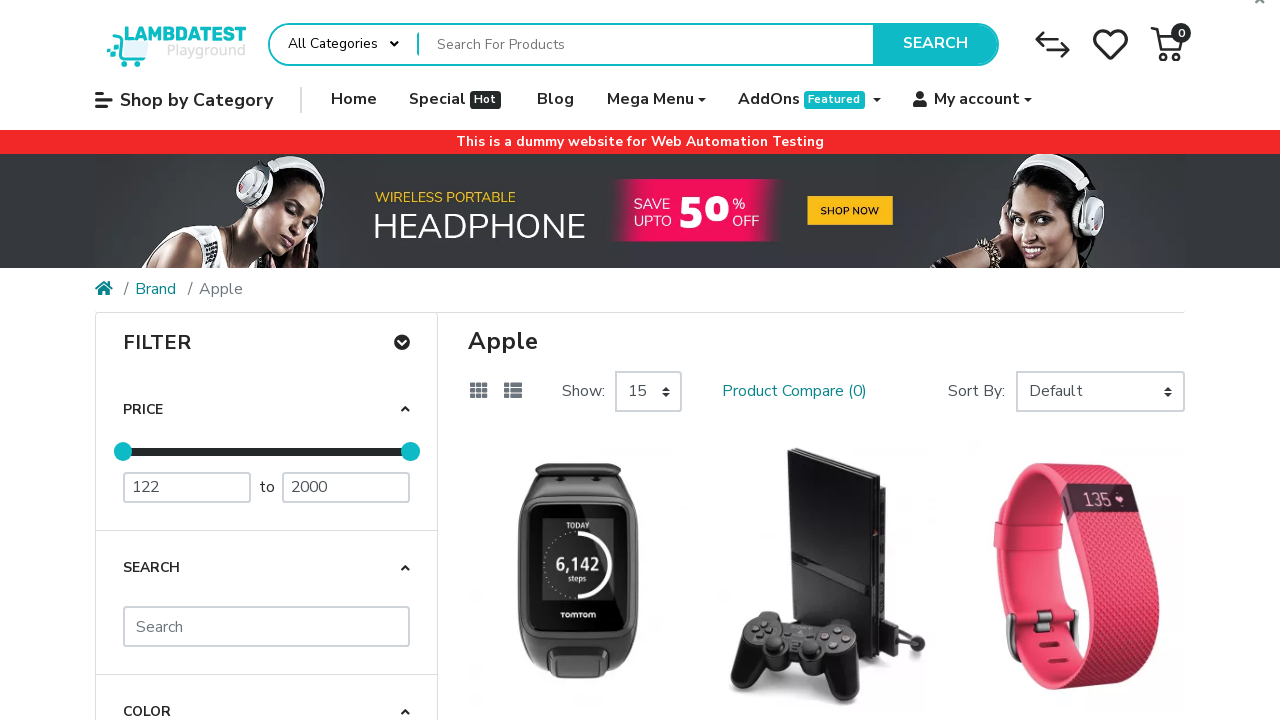

Navigated back to home page
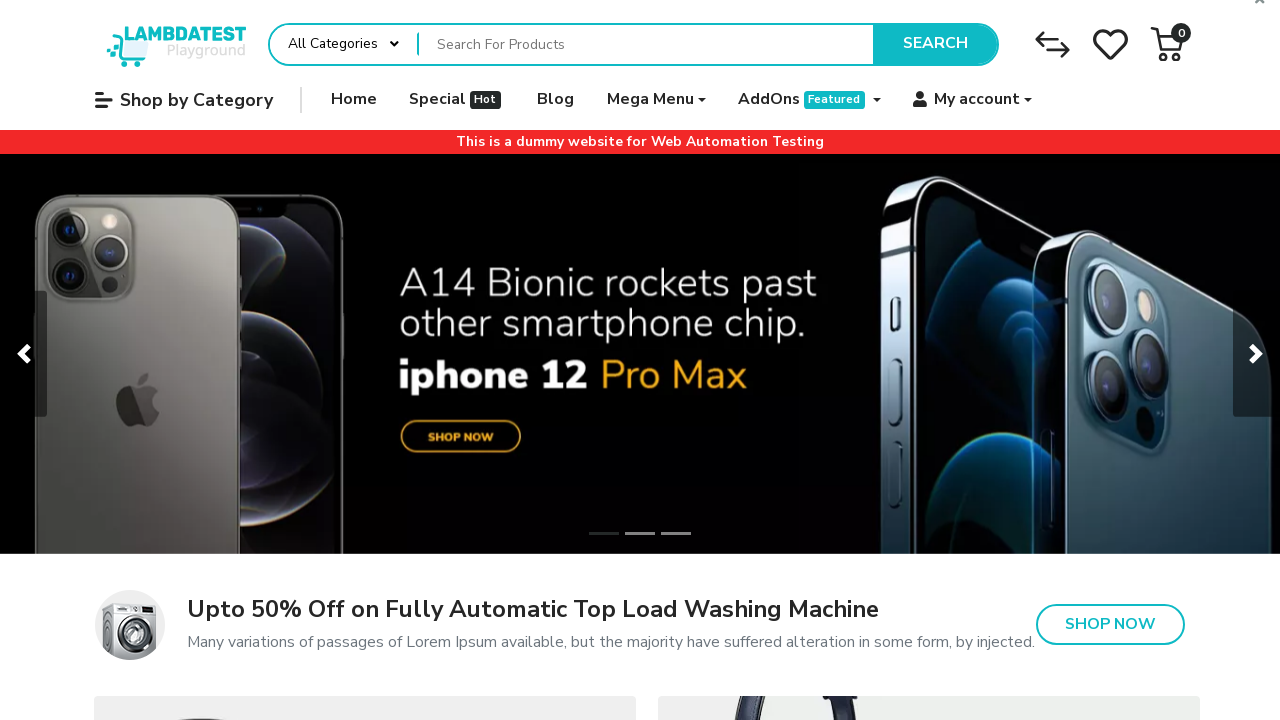

Hovered over Mega Menu button to open mobile menu at (656, 100) on internal:role=button[name="Mega Menu"i]
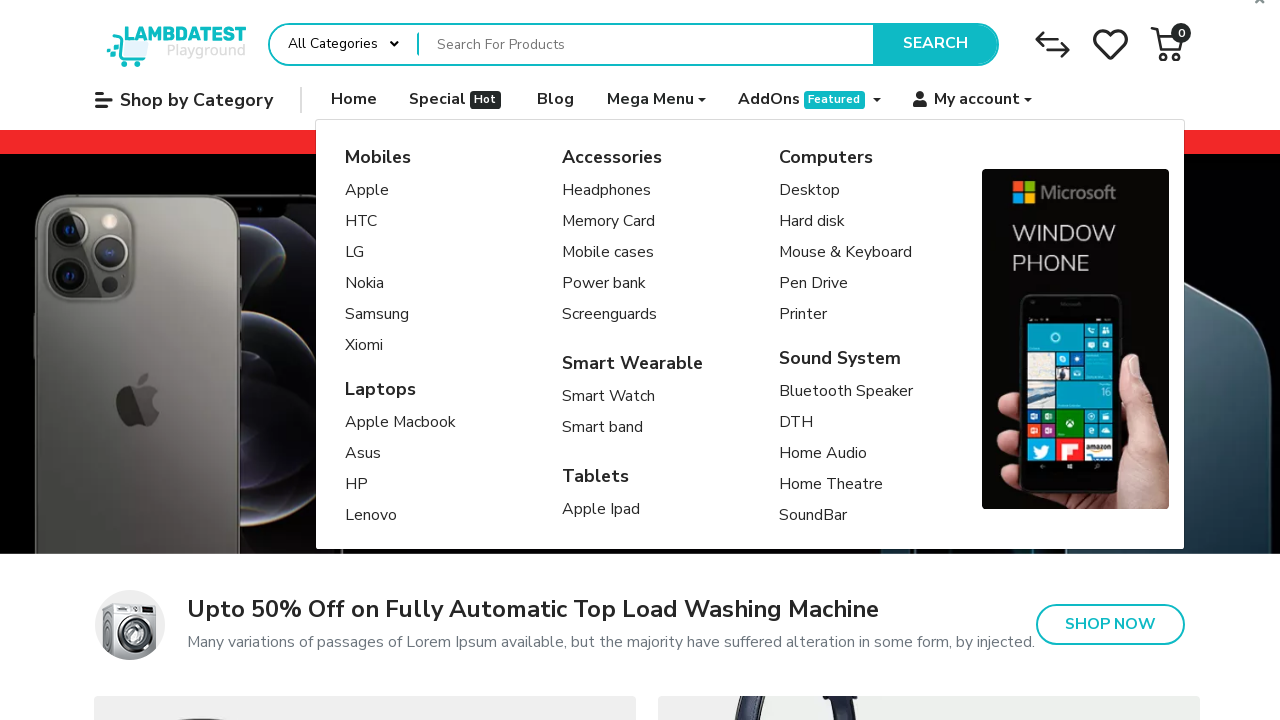

Retrieved text content from mobile menu item 2: '
HTC
'
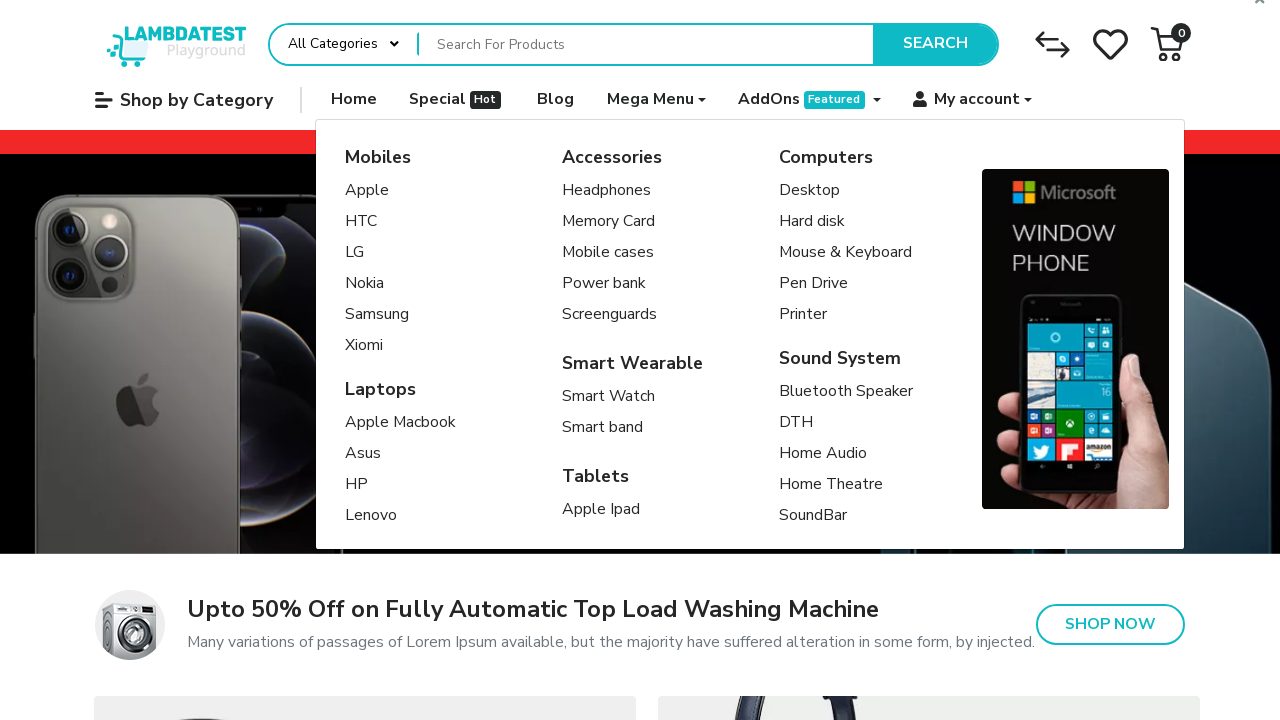

Clicked mobile menu item '
HTC
' at (377, 222) on //h3[text()[contains(.,"Mobiles")]]/../div/ul/li/a >> nth=1
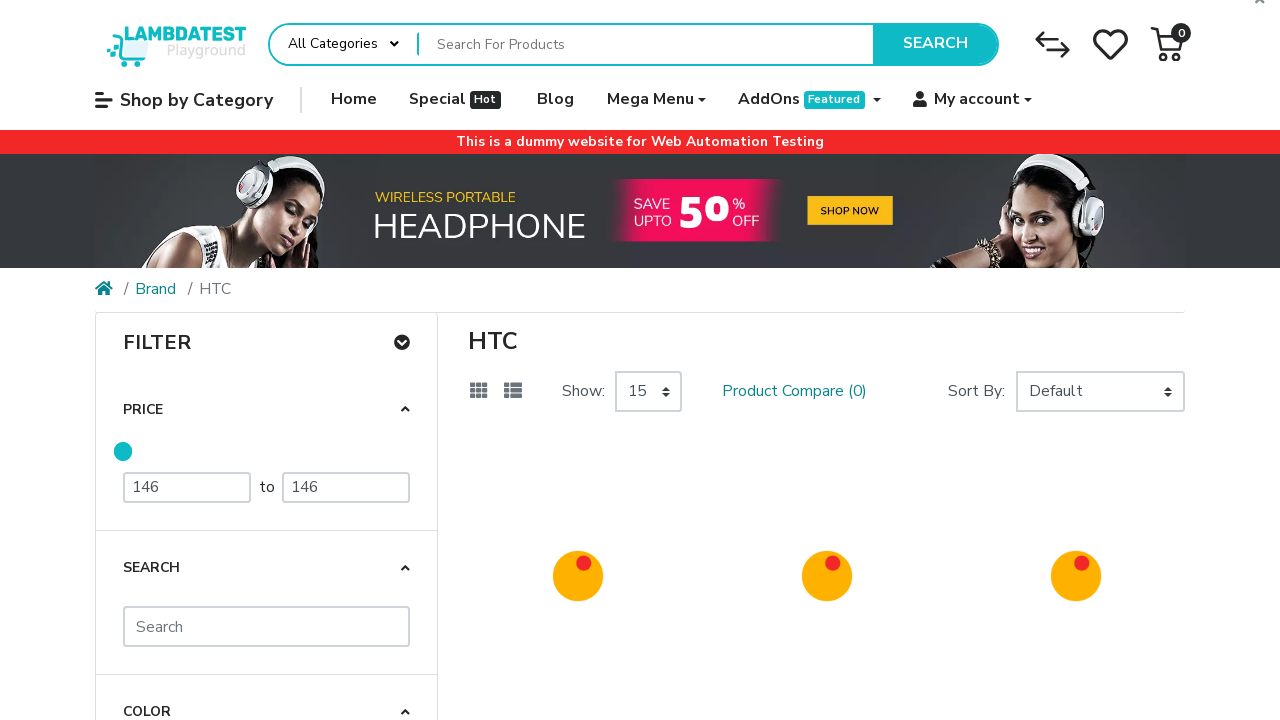

Verified page heading '
HTC
' is visible
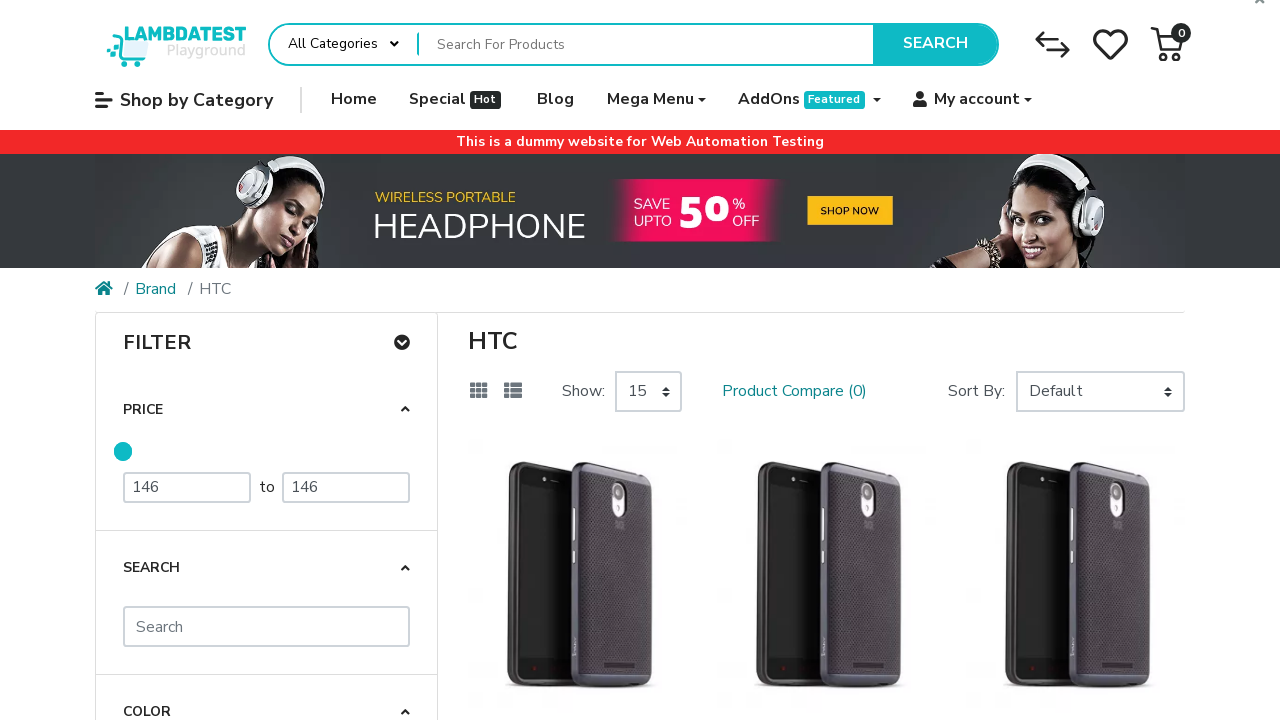

Navigated back to home page
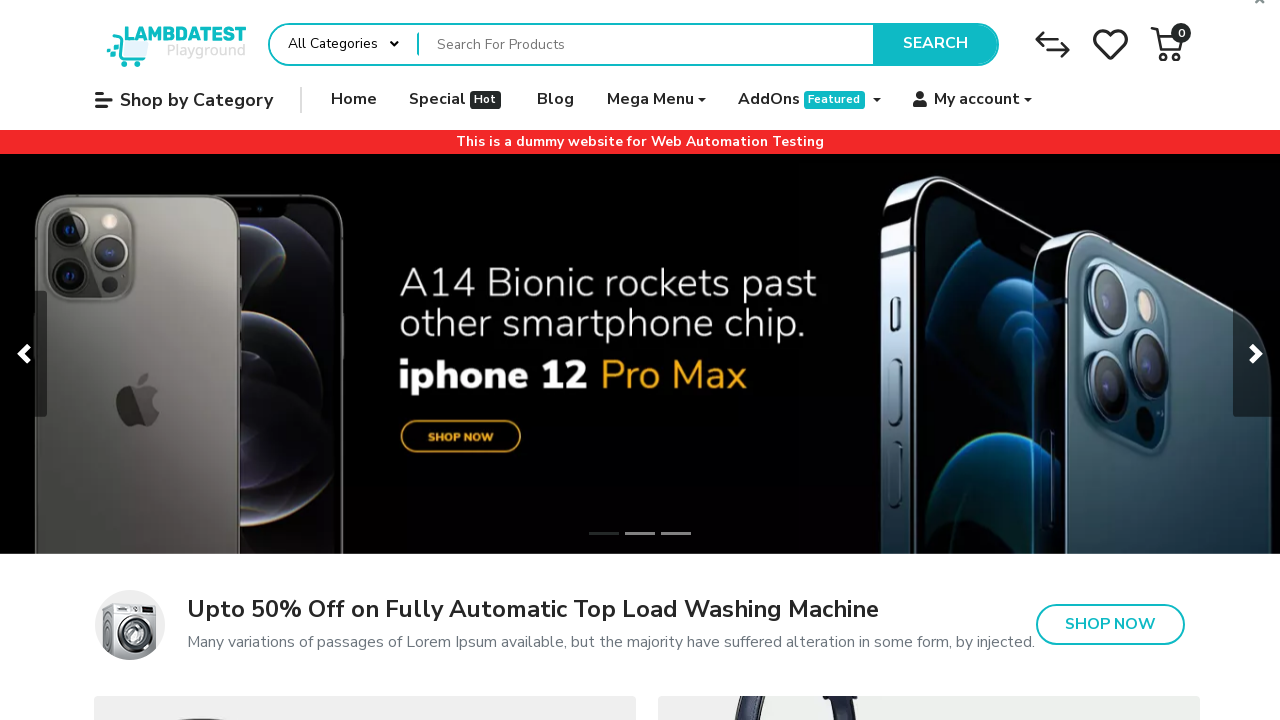

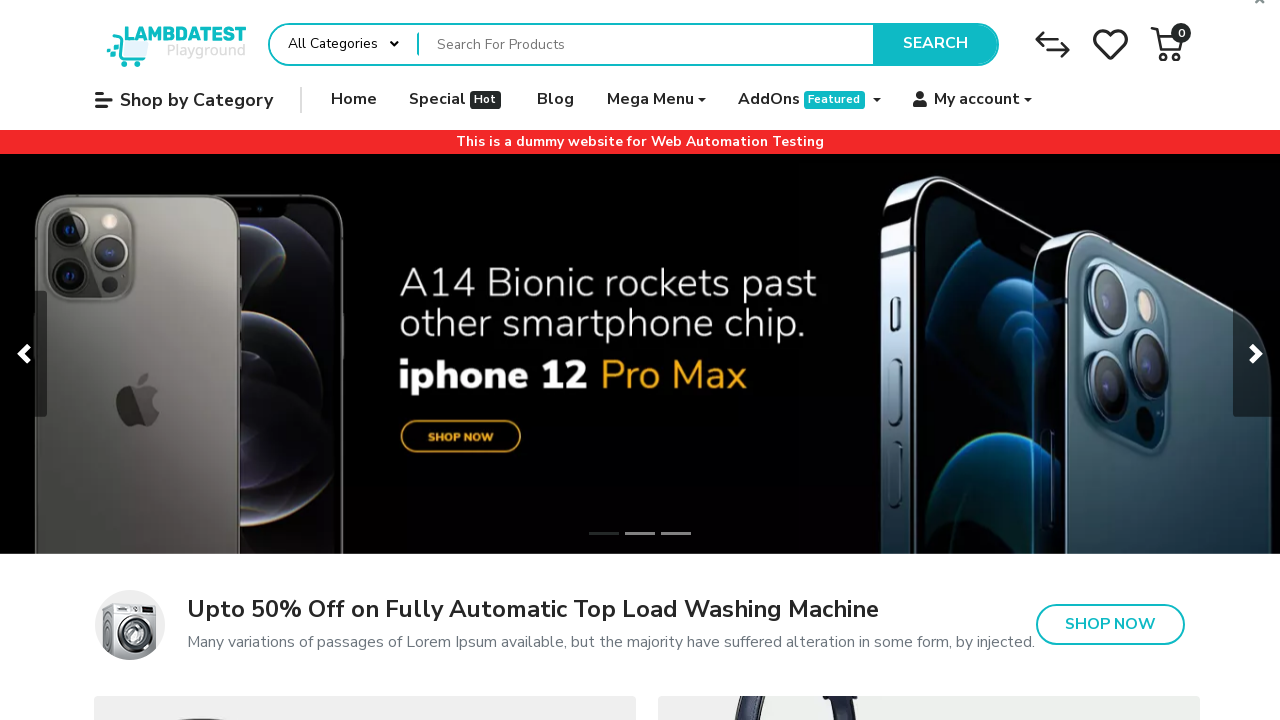